Searches for SDET jobs, filters by job type to show only Full Time positions, and navigates through job listings

Starting URL: https://alchemy.hguy.co/jobs/jobs/

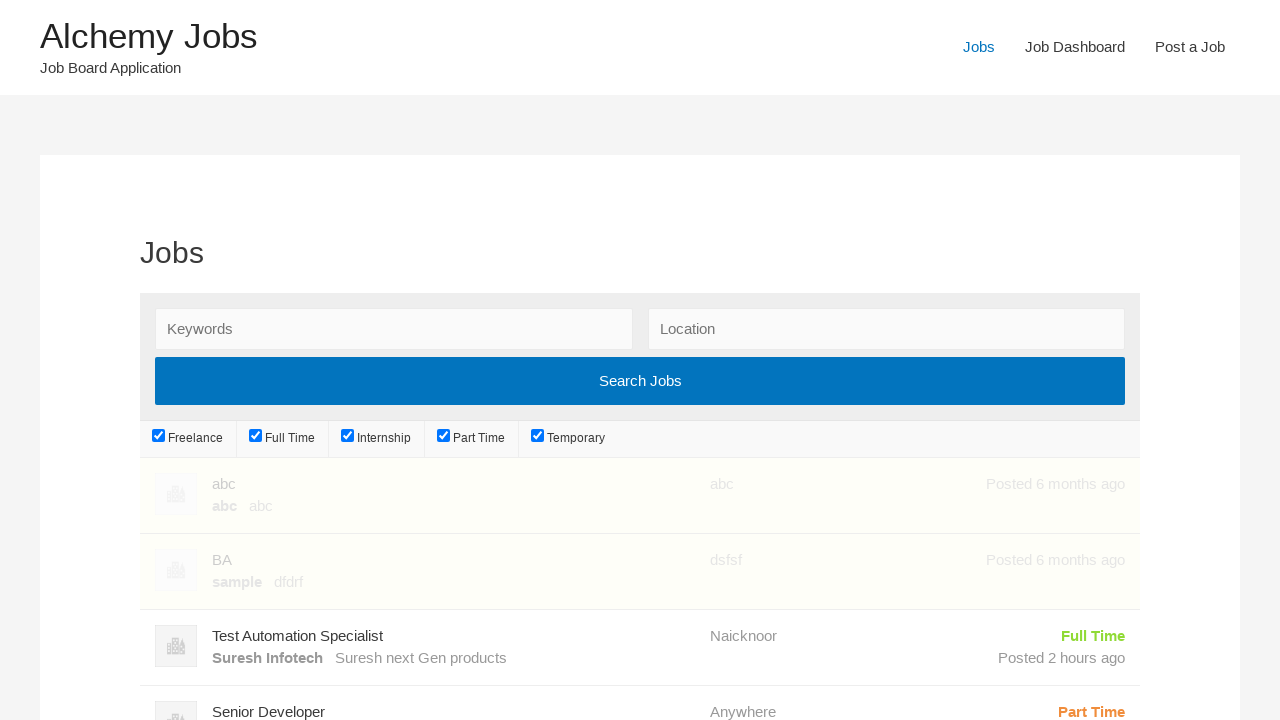

Filled search field with 'SDET' on input#search_keywords
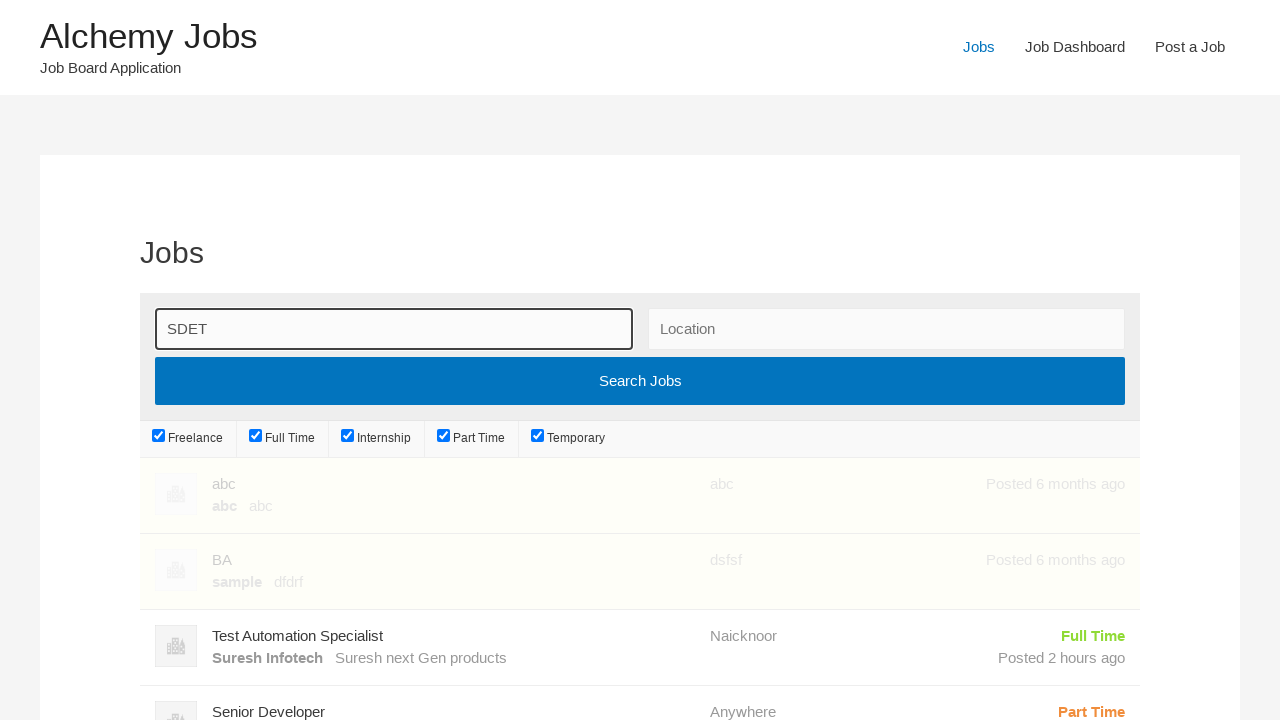

Clicked search button to search for SDET jobs at (640, 381) on xpath=//div[1]/div[4]/input
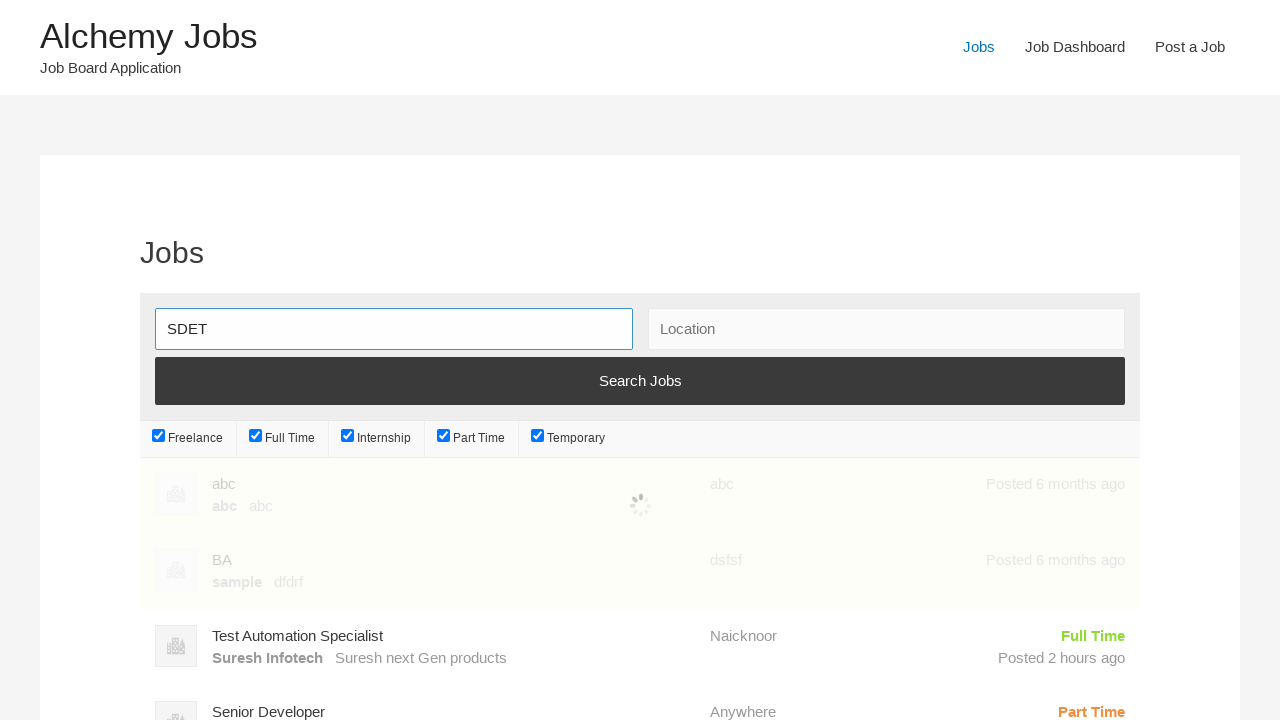

Waited for search results to load
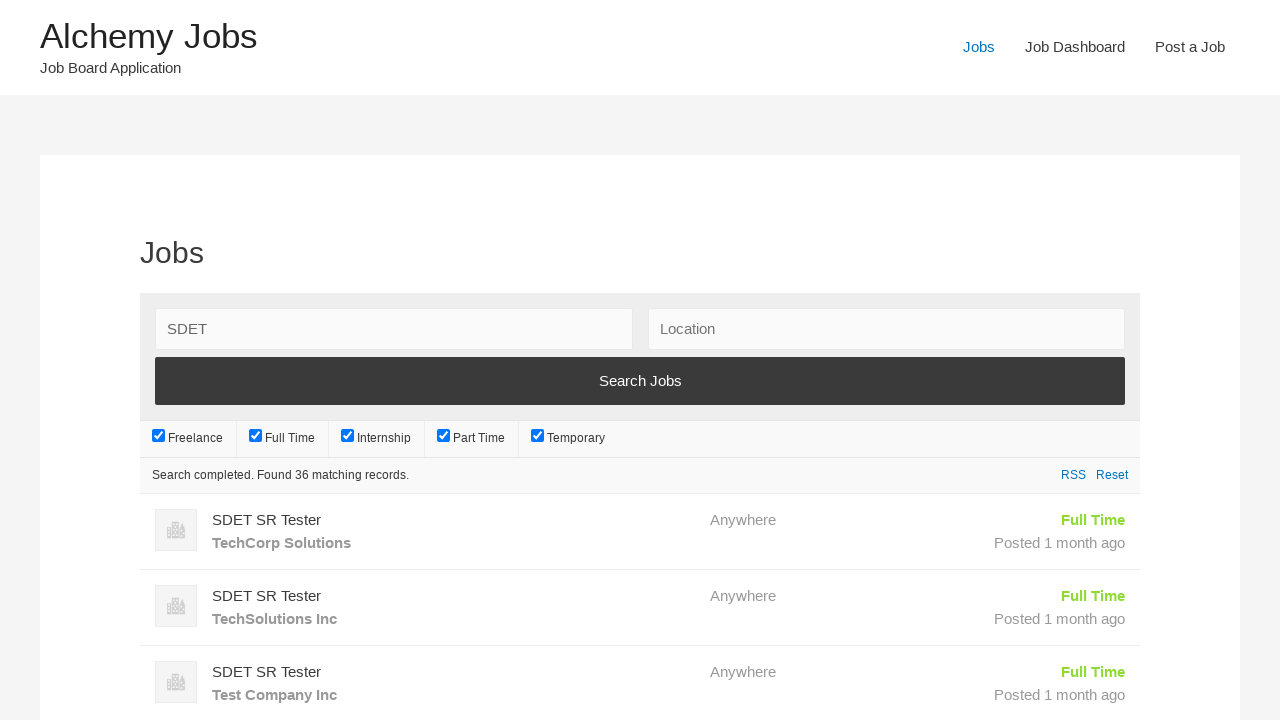

Located 5 job type filter checkboxes
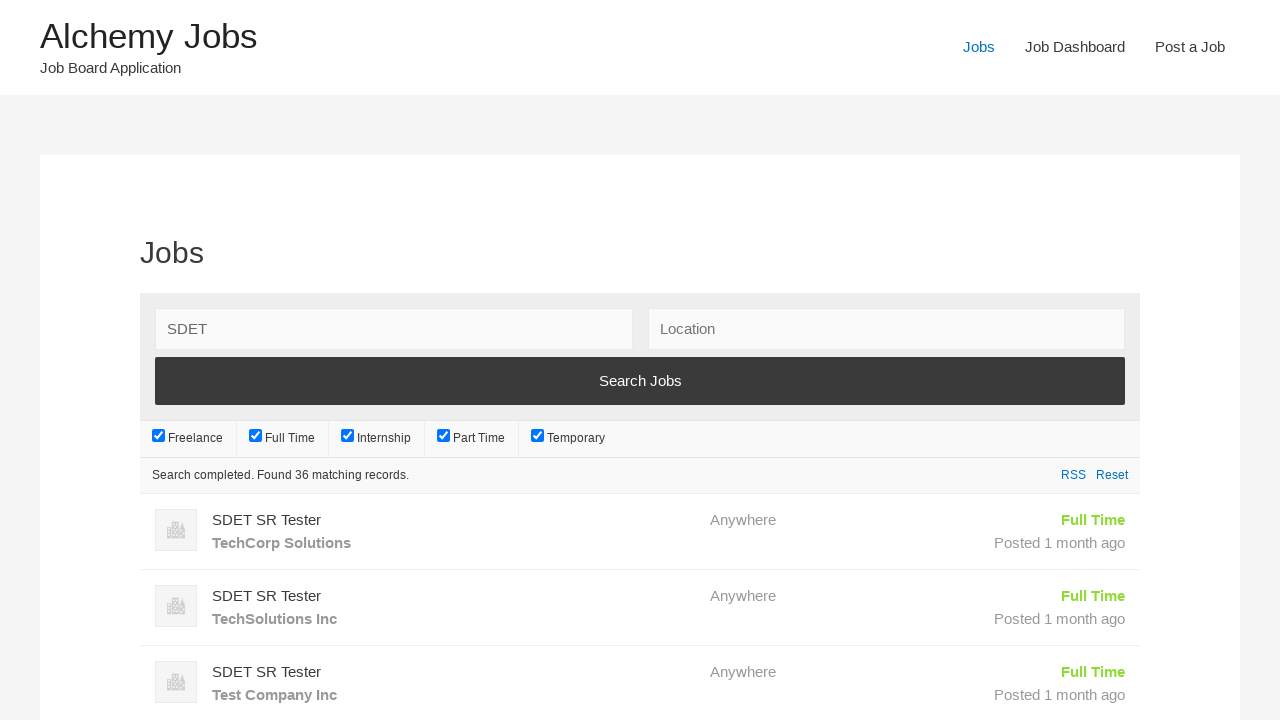

Unchecked 'Freelance' job type filter at (188, 439) on xpath=//form/ul/li >> nth=0
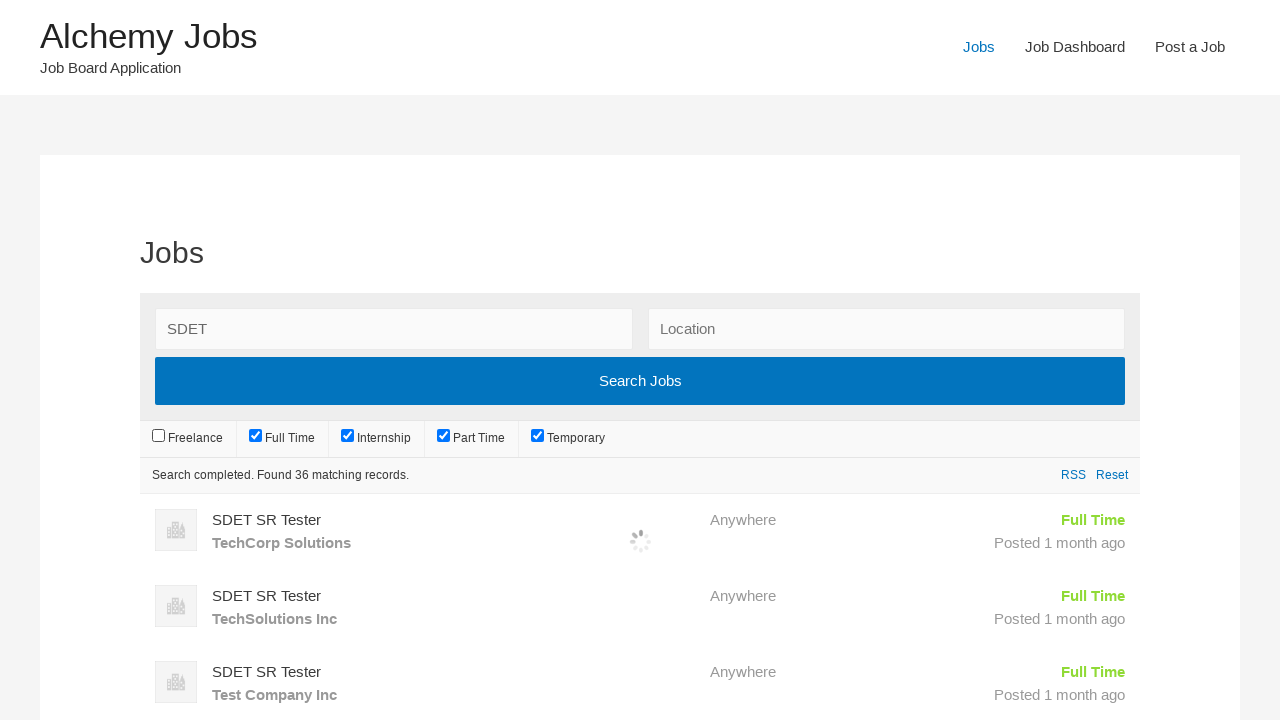

Unchecked 'Internship' job type filter at (377, 439) on xpath=//form/ul/li >> nth=2
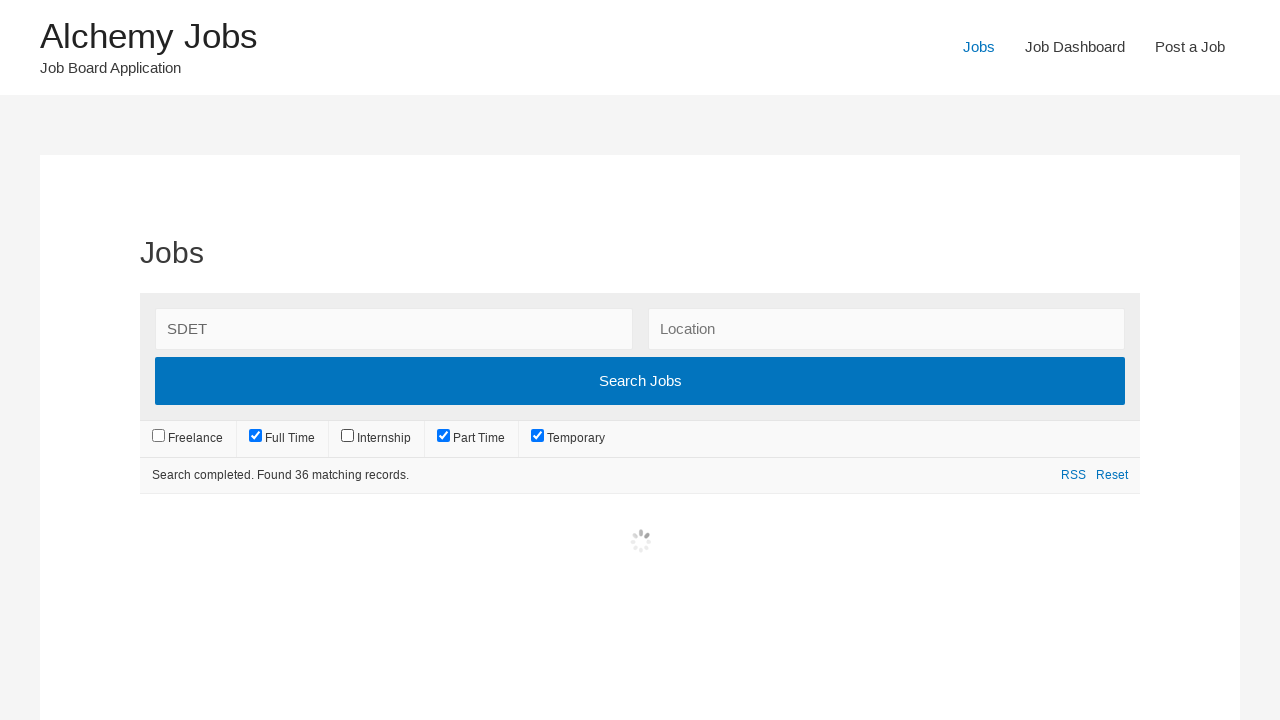

Unchecked 'Part Time' job type filter at (472, 439) on xpath=//form/ul/li >> nth=3
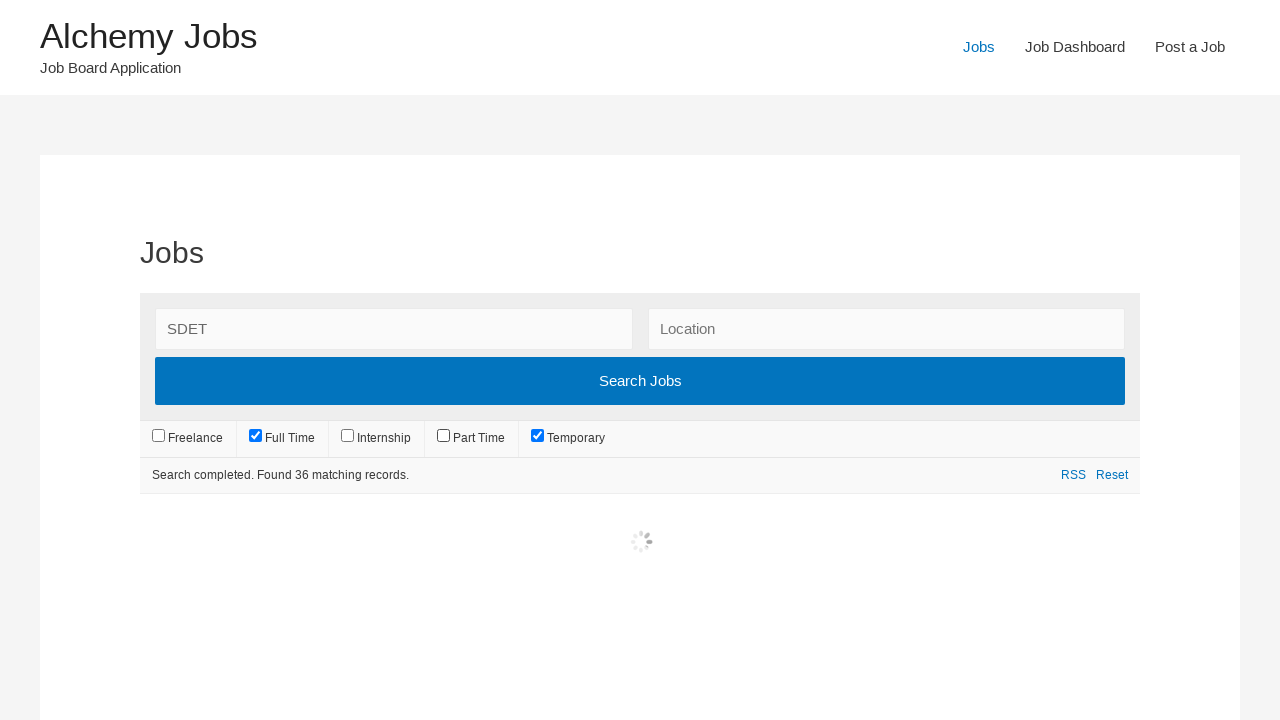

Unchecked 'Temporary' job type filter at (568, 439) on xpath=//form/ul/li >> nth=4
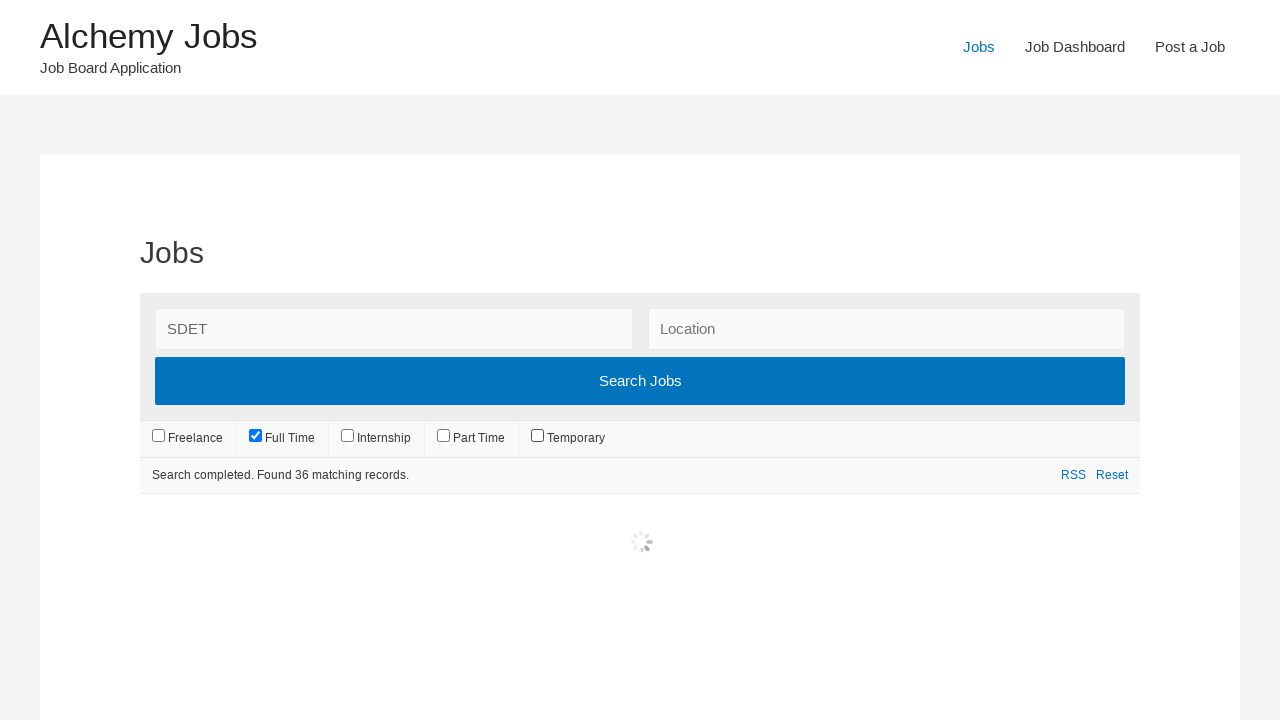

Waited for filtered job results to display
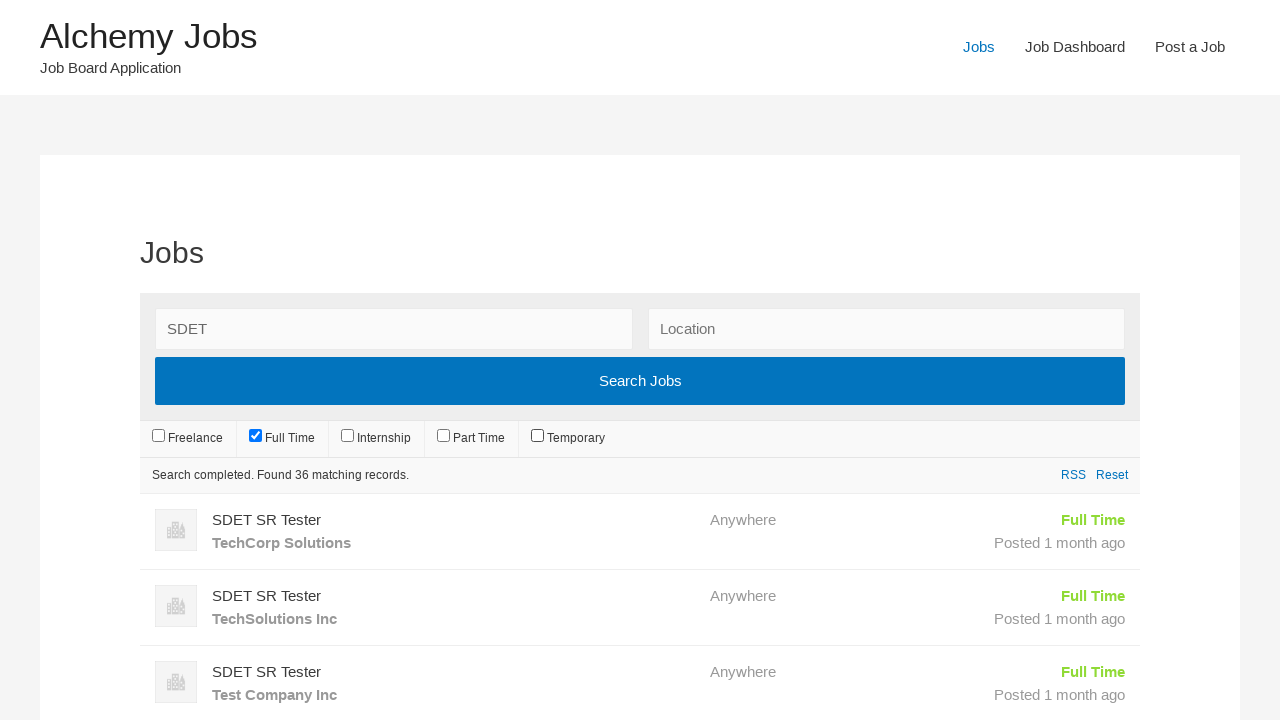

Verified job listings are displayed after filtering by Full Time positions
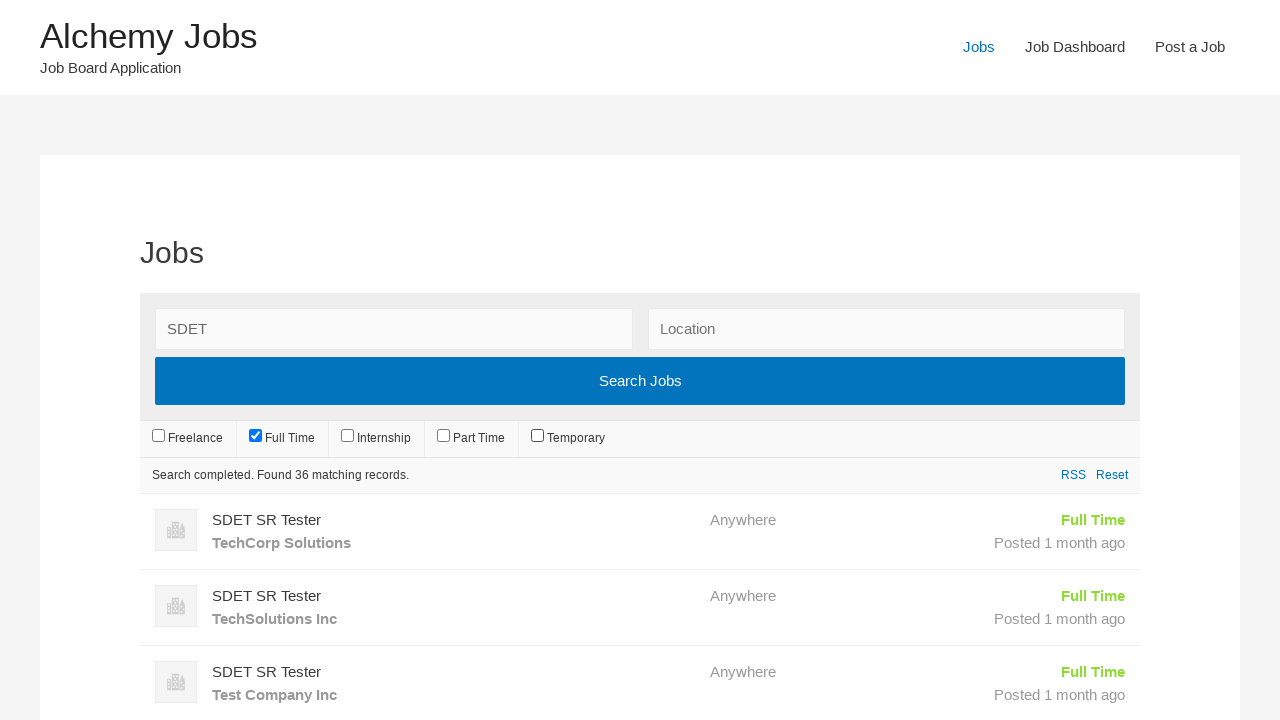

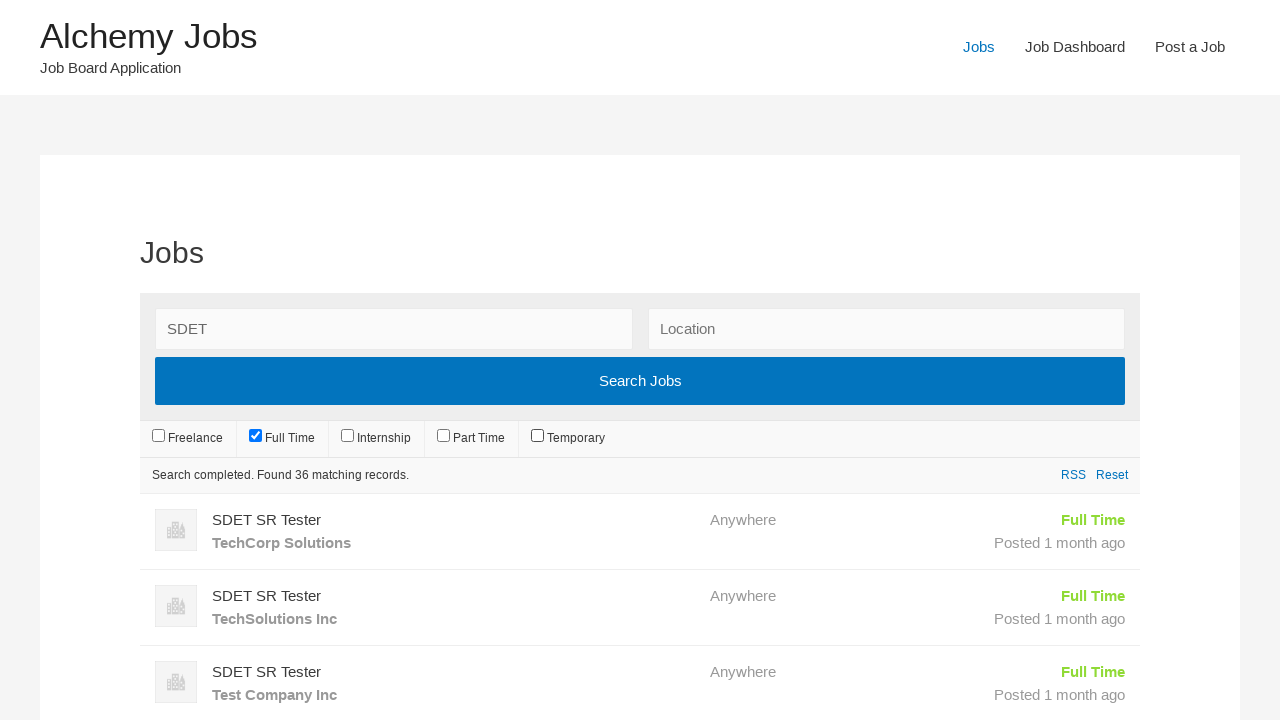